Tests hover functionality by moving mouse over three images and verifying they remain displayed

Starting URL: https://practice.cydeo.com/hovers

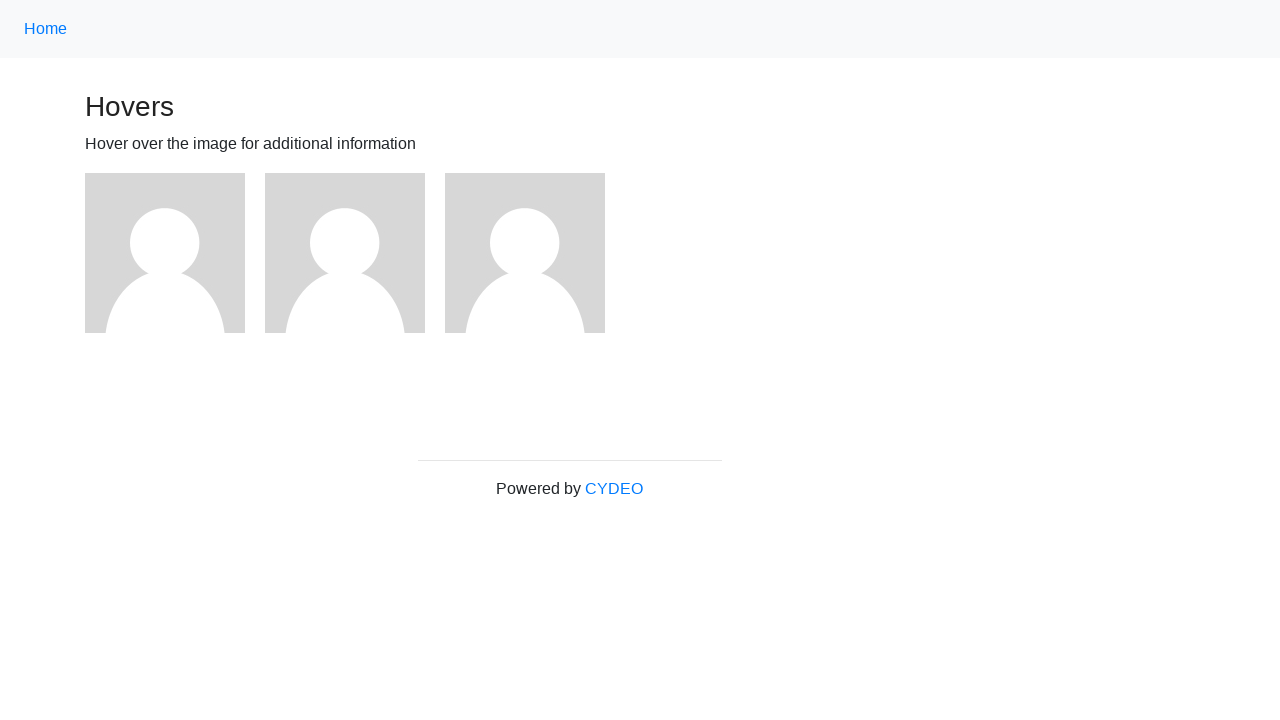

Located first image element
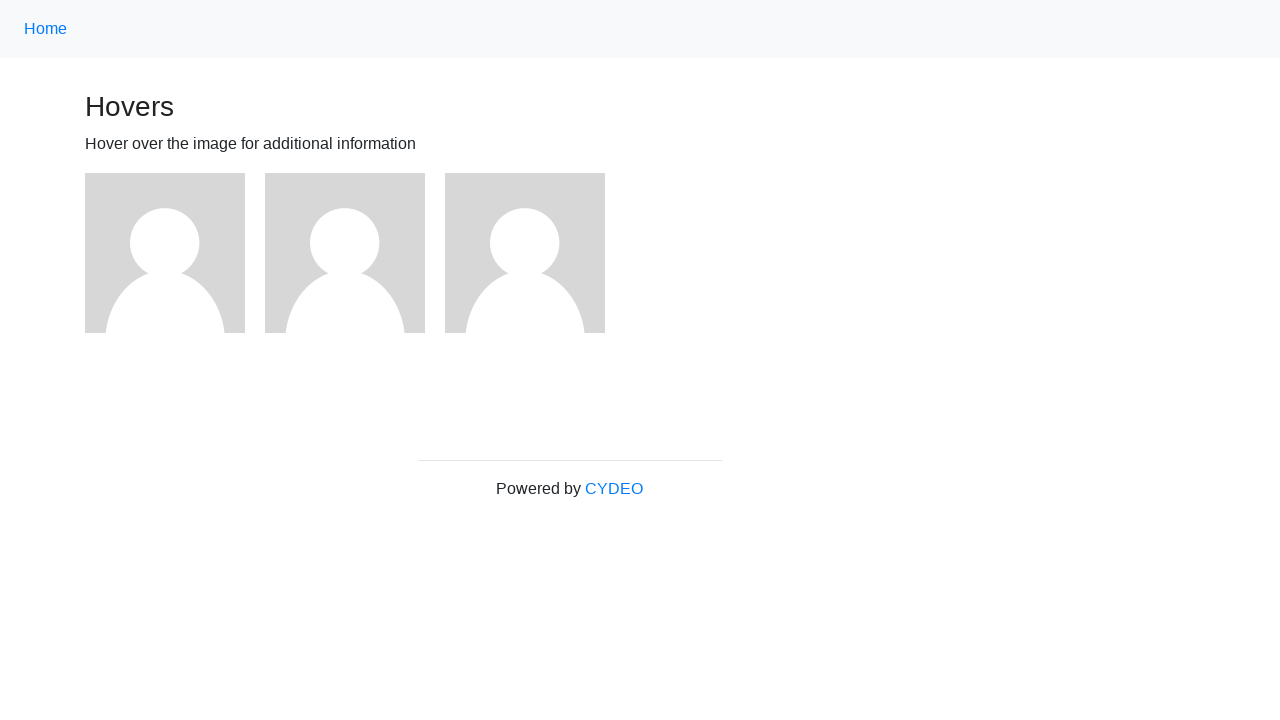

Located second image element
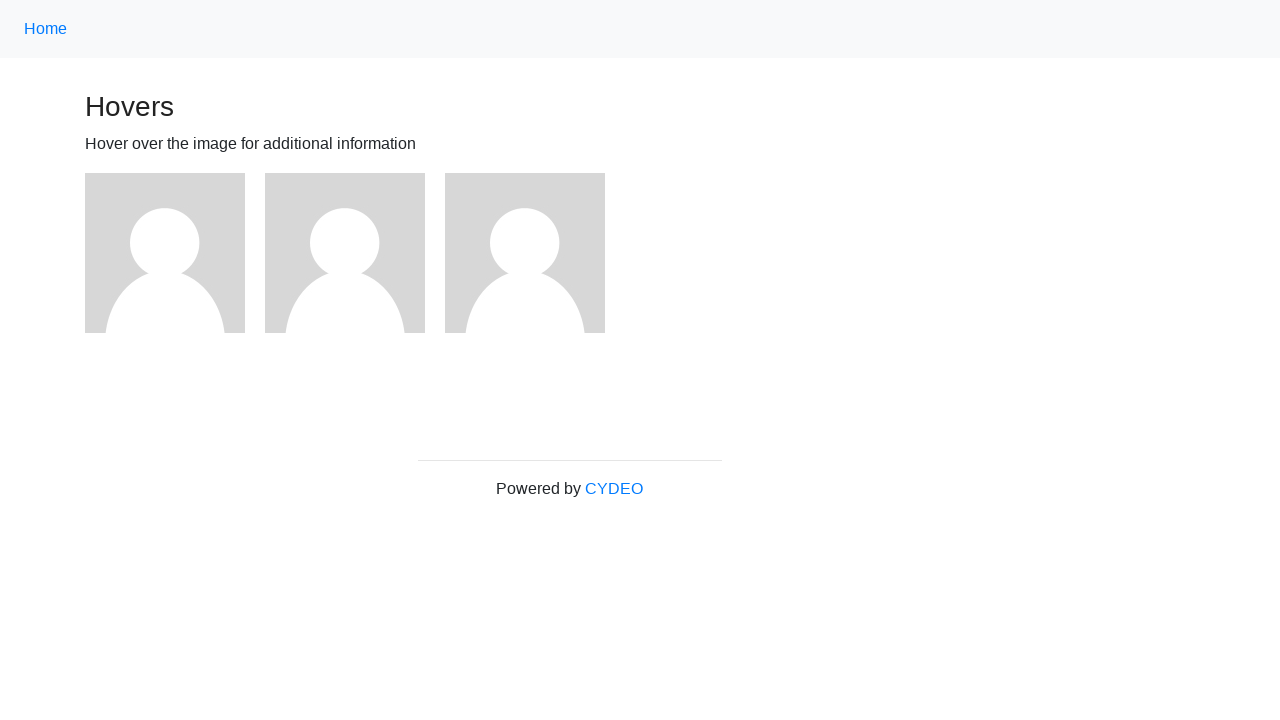

Located third image element
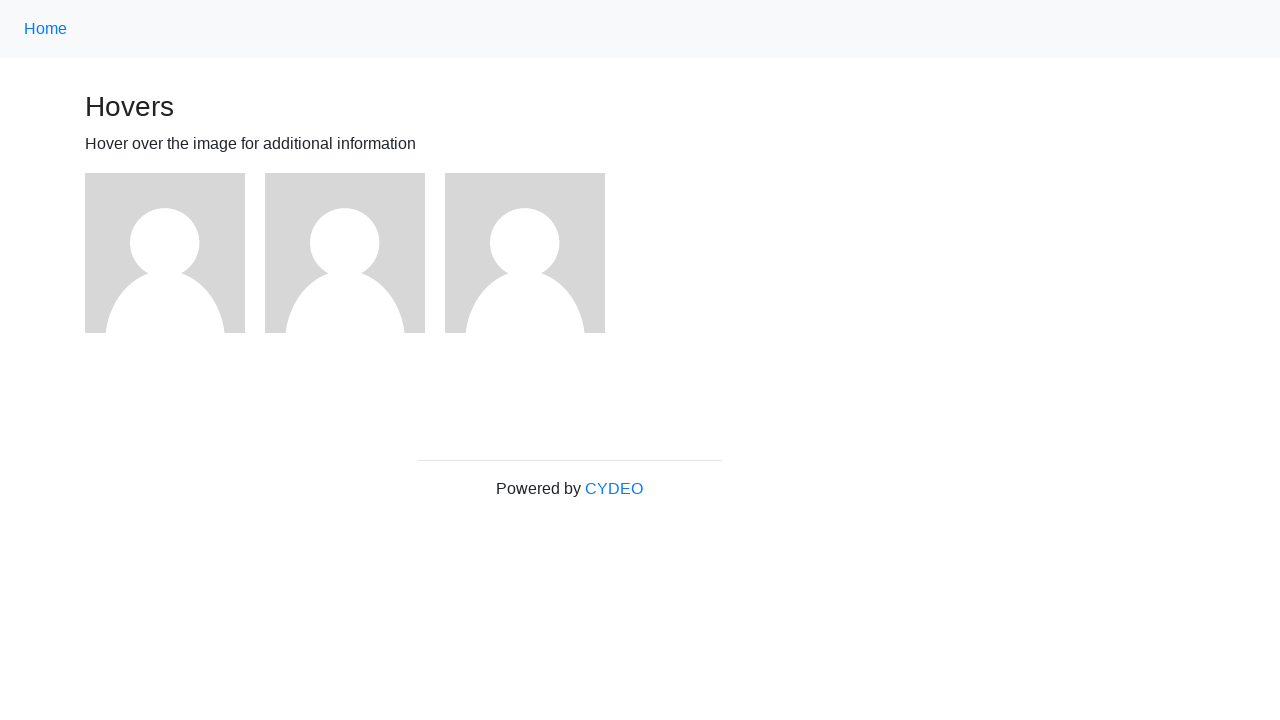

Hovered over first image at (165, 253) on (//img)[1]
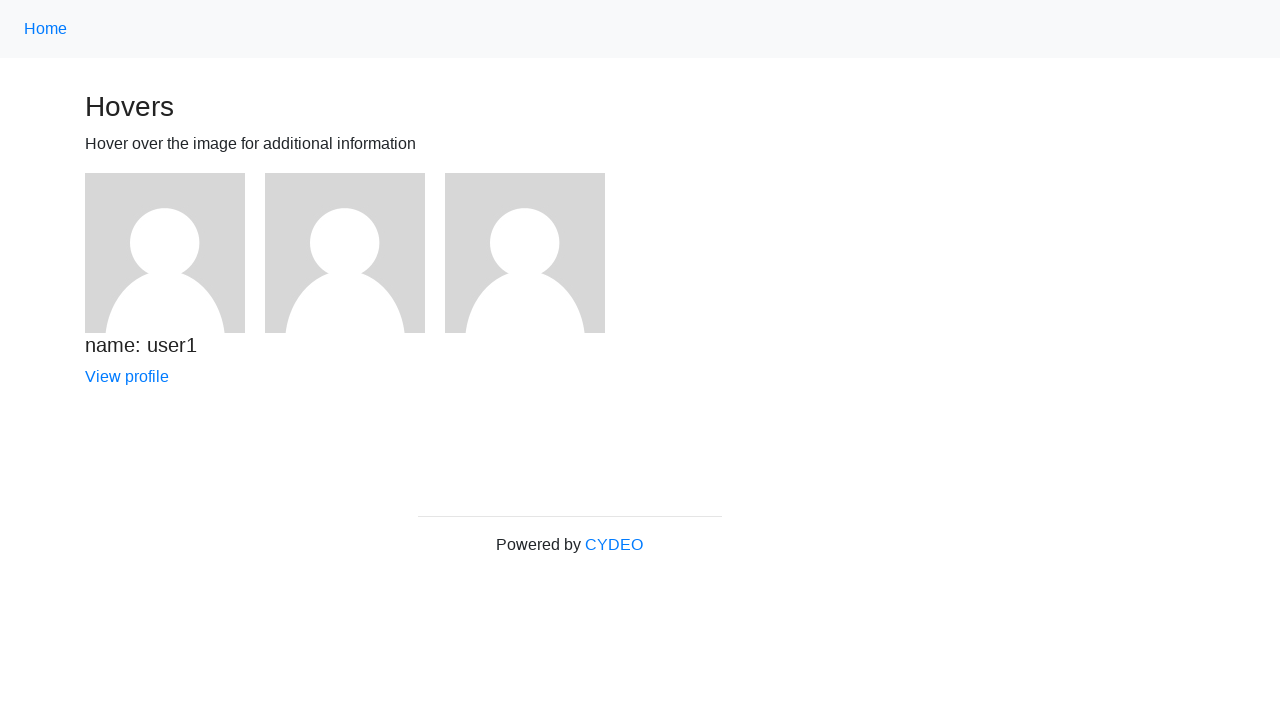

Verified first image is visible
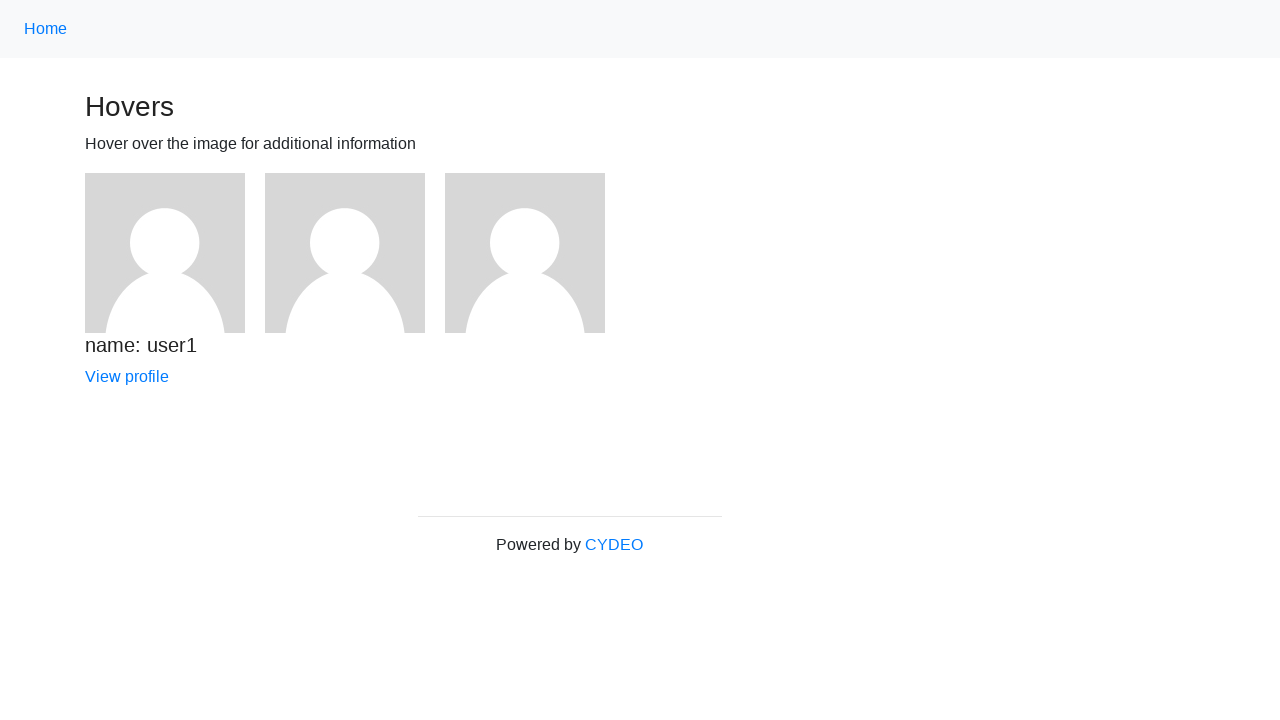

Hovered over second image at (345, 253) on (//img)[2]
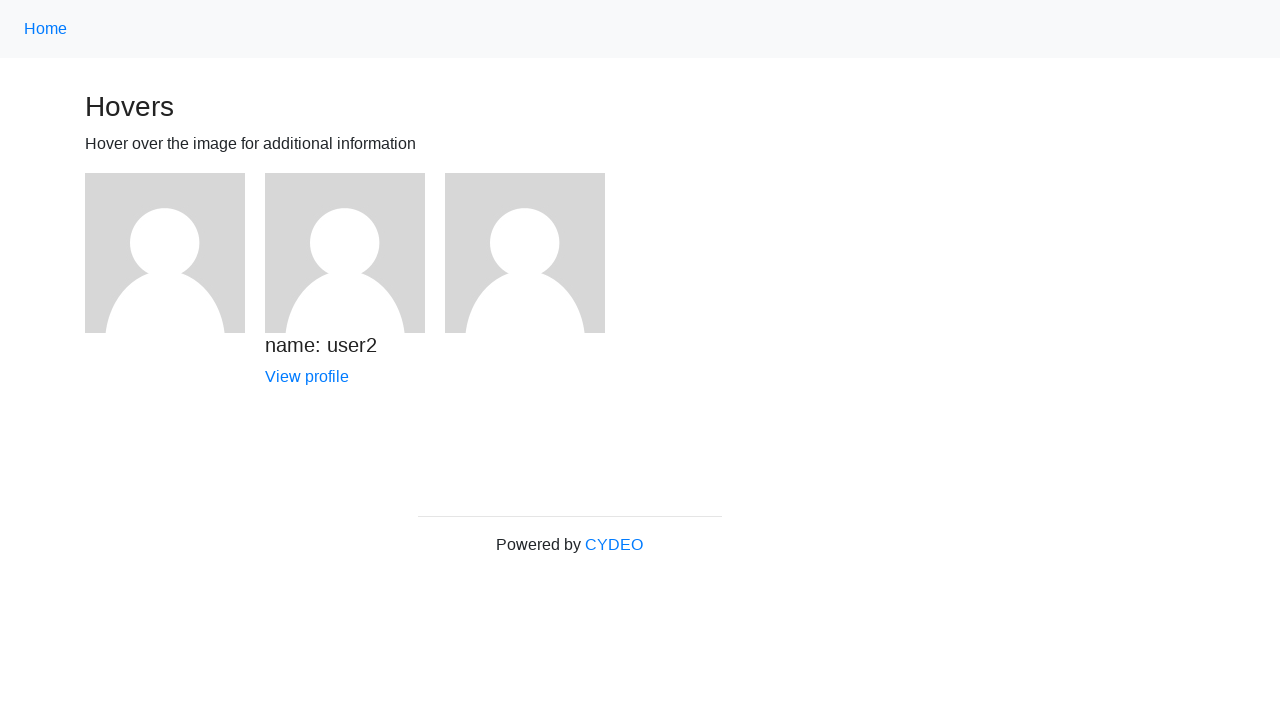

Verified second image is visible
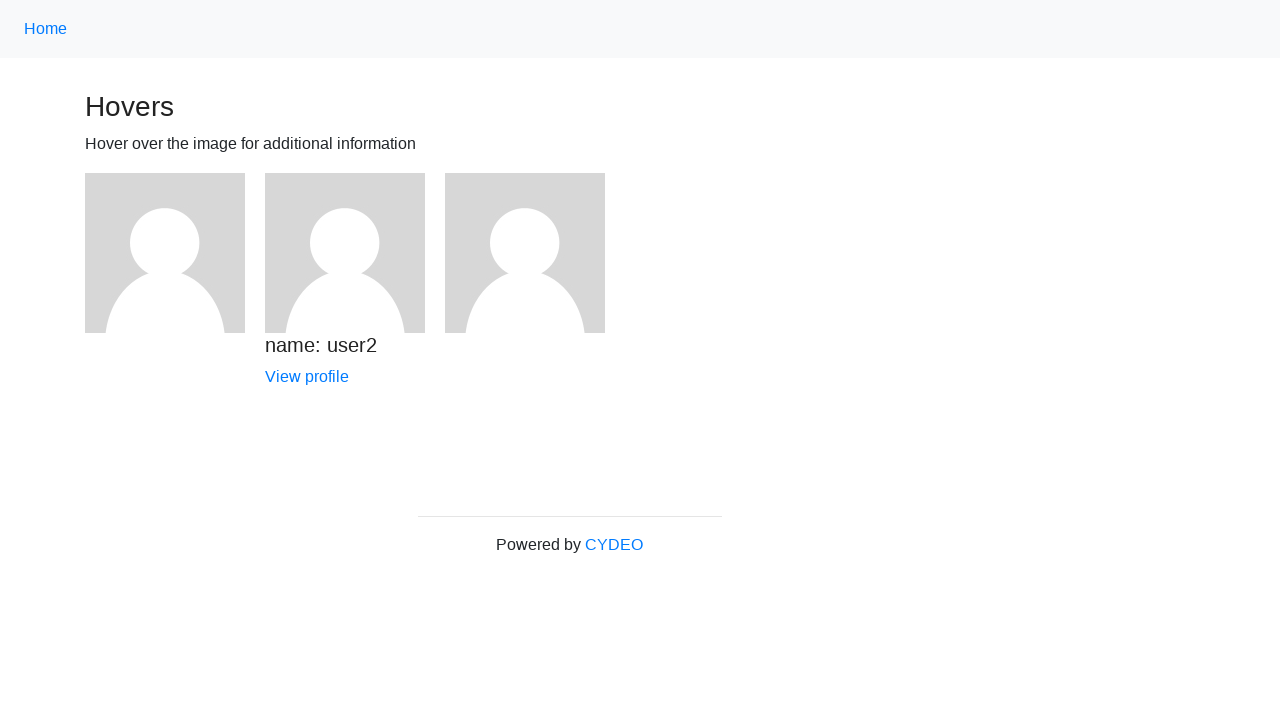

Hovered over third image at (525, 253) on (//img)[3]
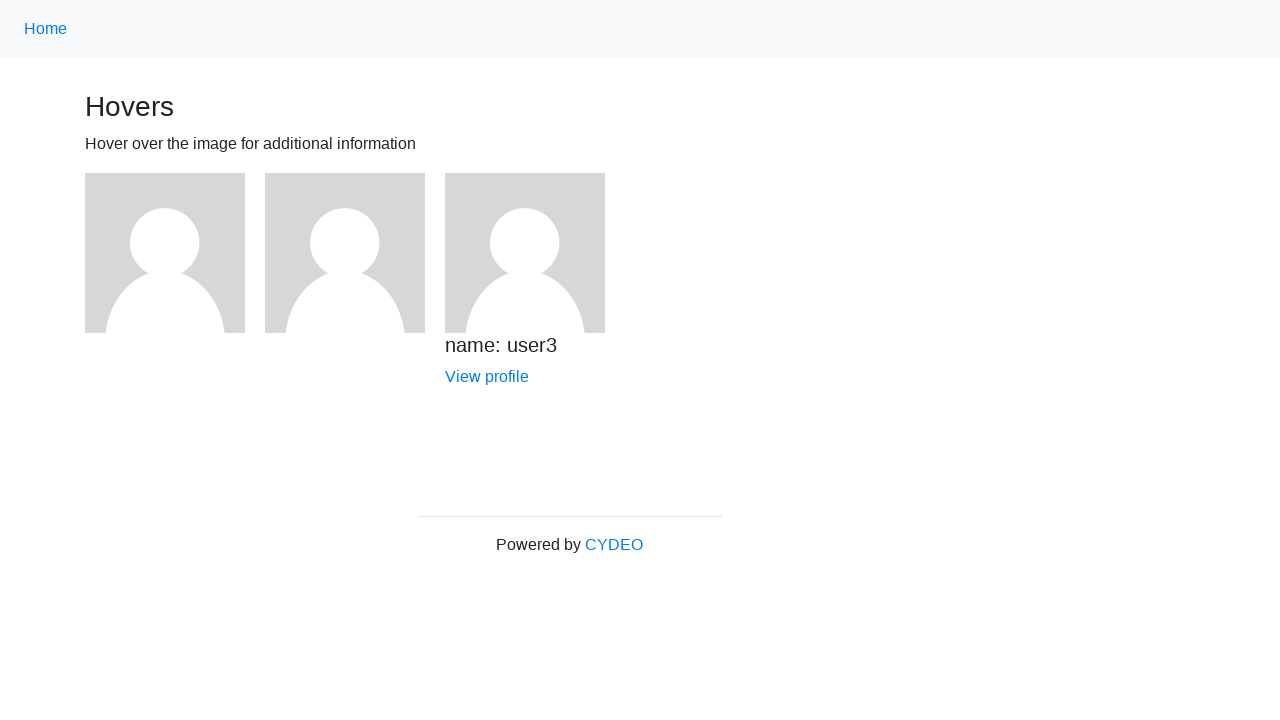

Verified third image is visible
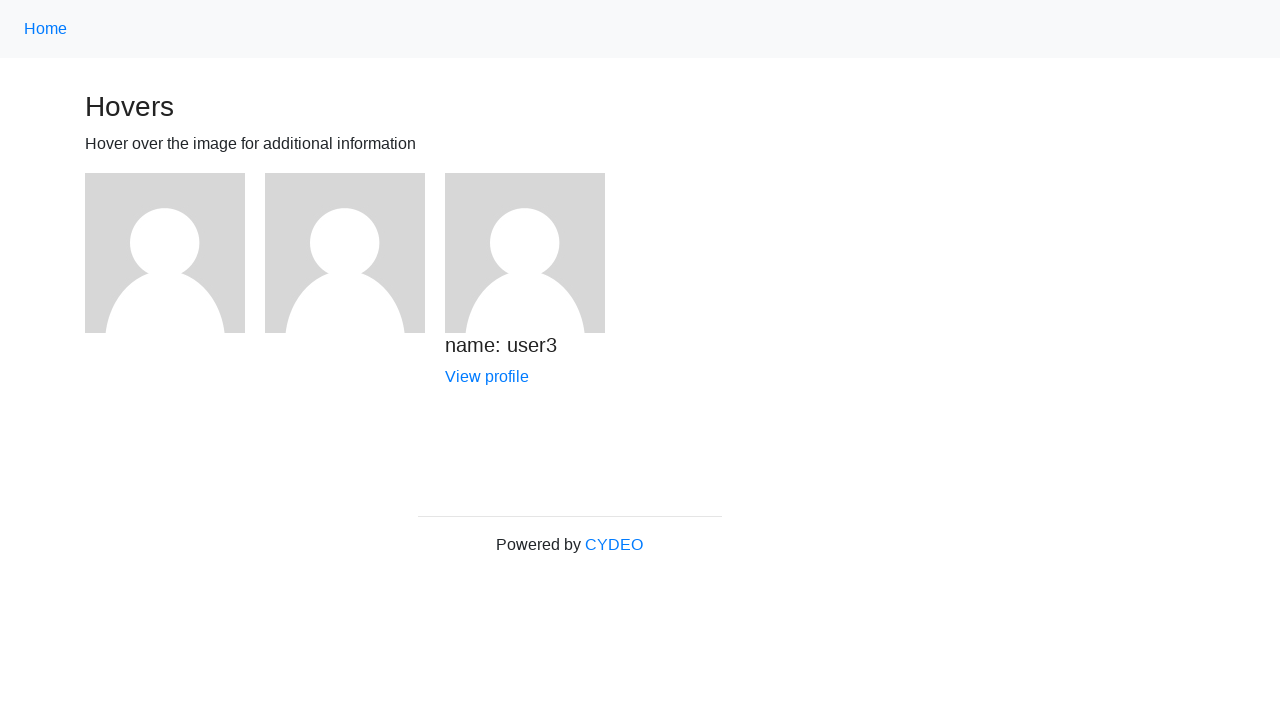

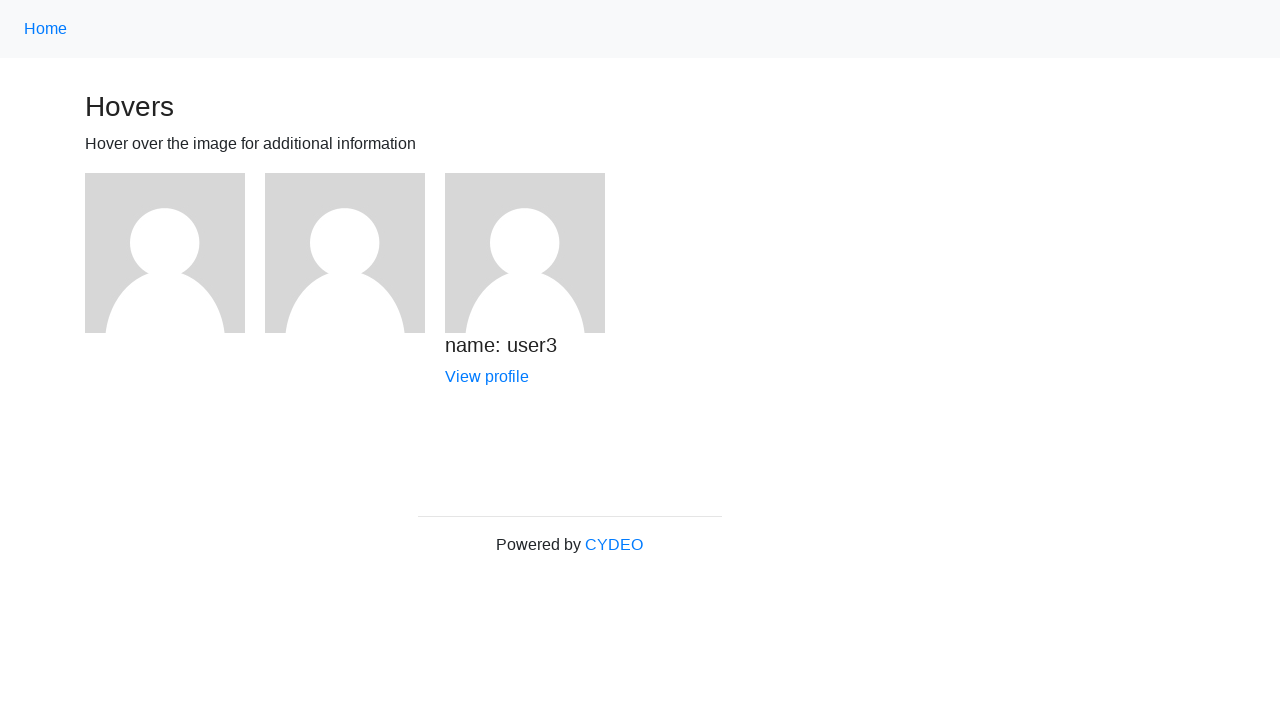